Tests the Playwright documentation website by clicking the "Get started" link and verifying that the Installation heading is visible on the resulting page.

Starting URL: https://playwright.dev/

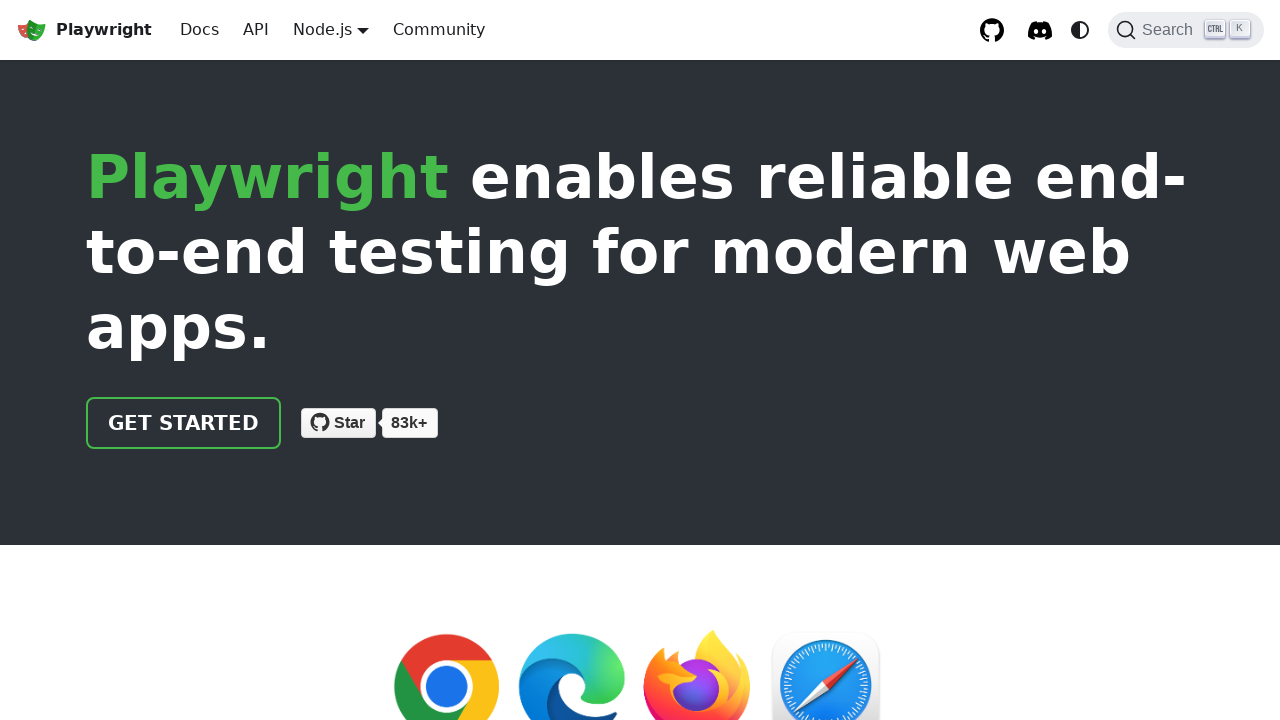

Clicked the 'Get started' link on Playwright documentation homepage at (184, 423) on internal:role=link[name="Get started"i]
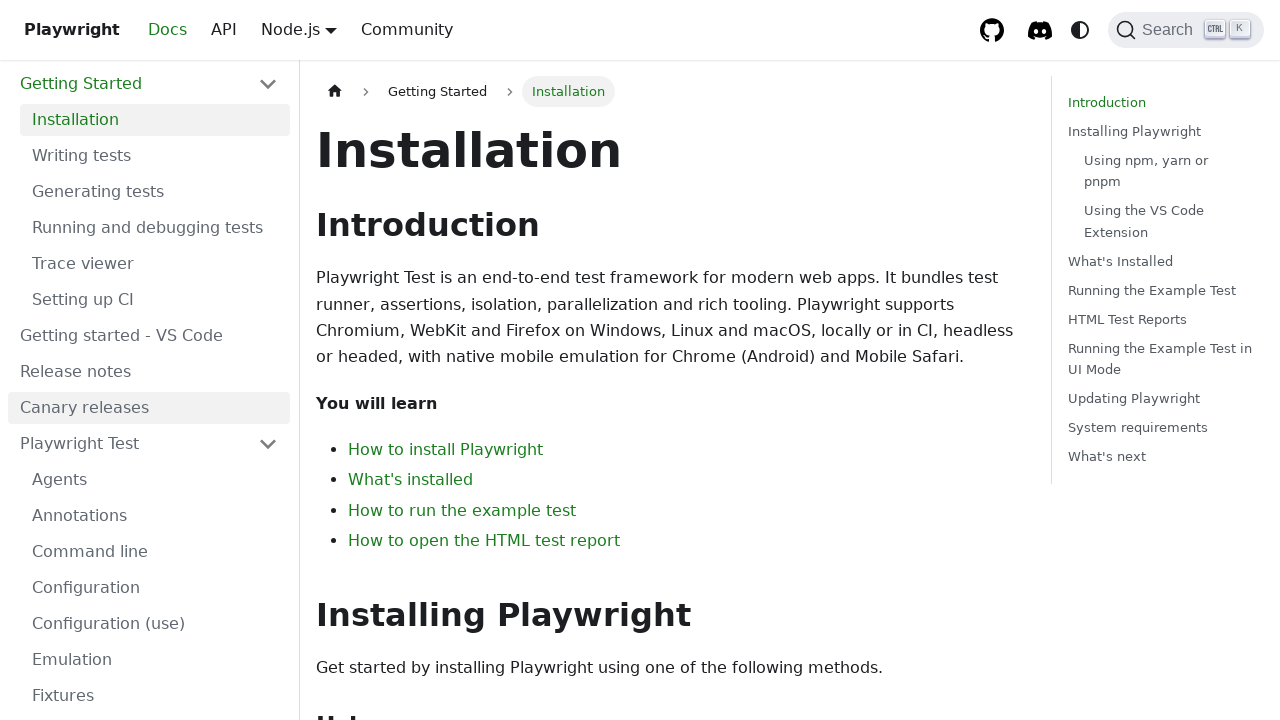

Installation heading is now visible on the page
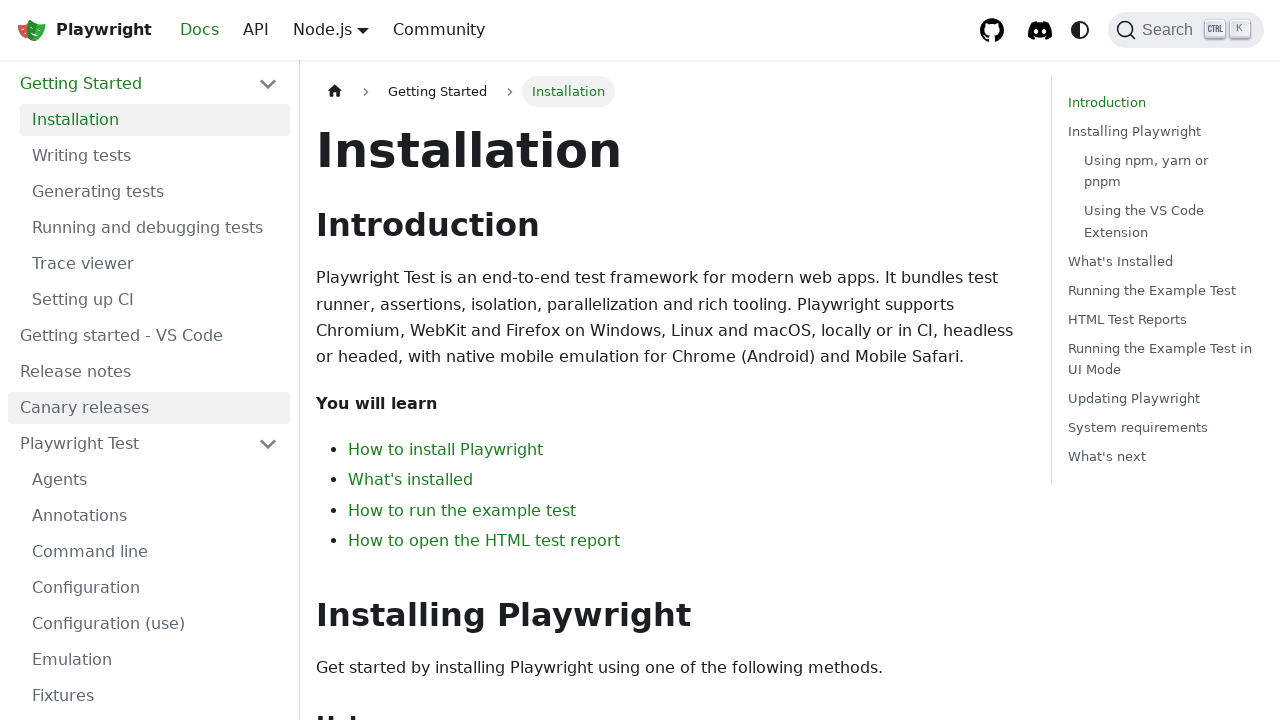

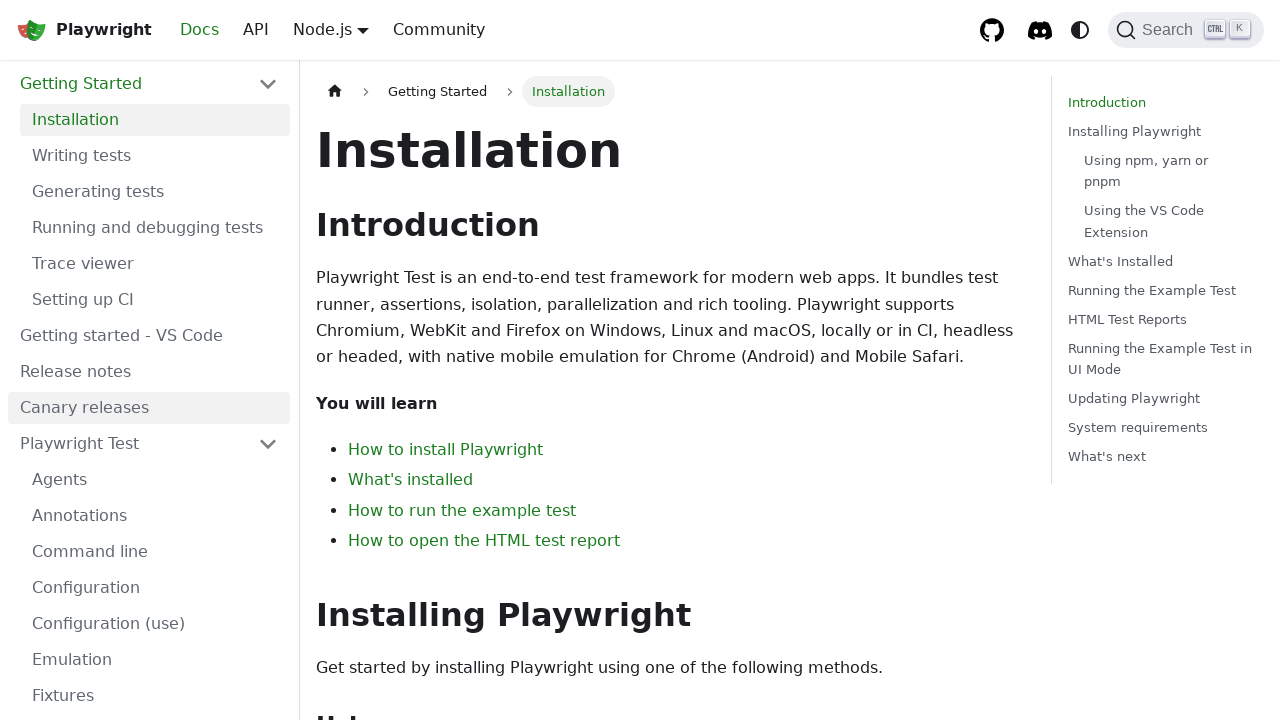